Tests that the currently applied filter link is highlighted with the selected class

Starting URL: https://demo.playwright.dev/todomvc

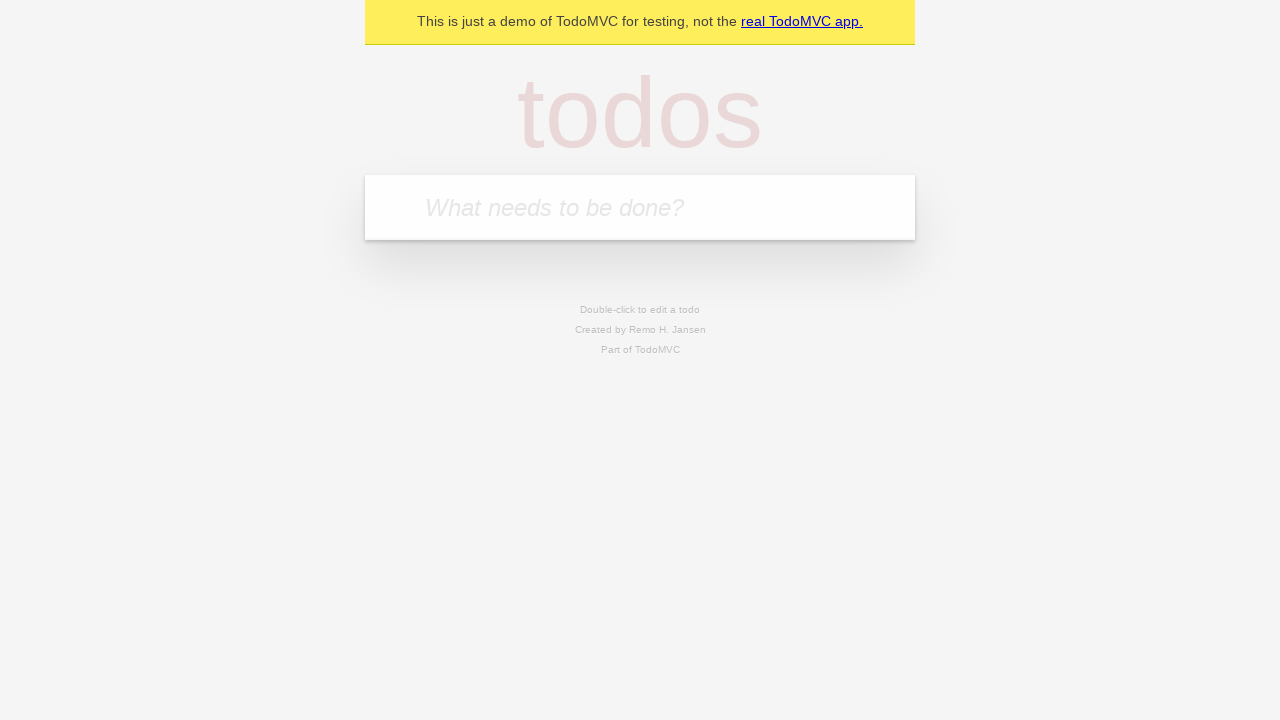

Filled todo input with 'buy some cheese' on internal:attr=[placeholder="What needs to be done?"i]
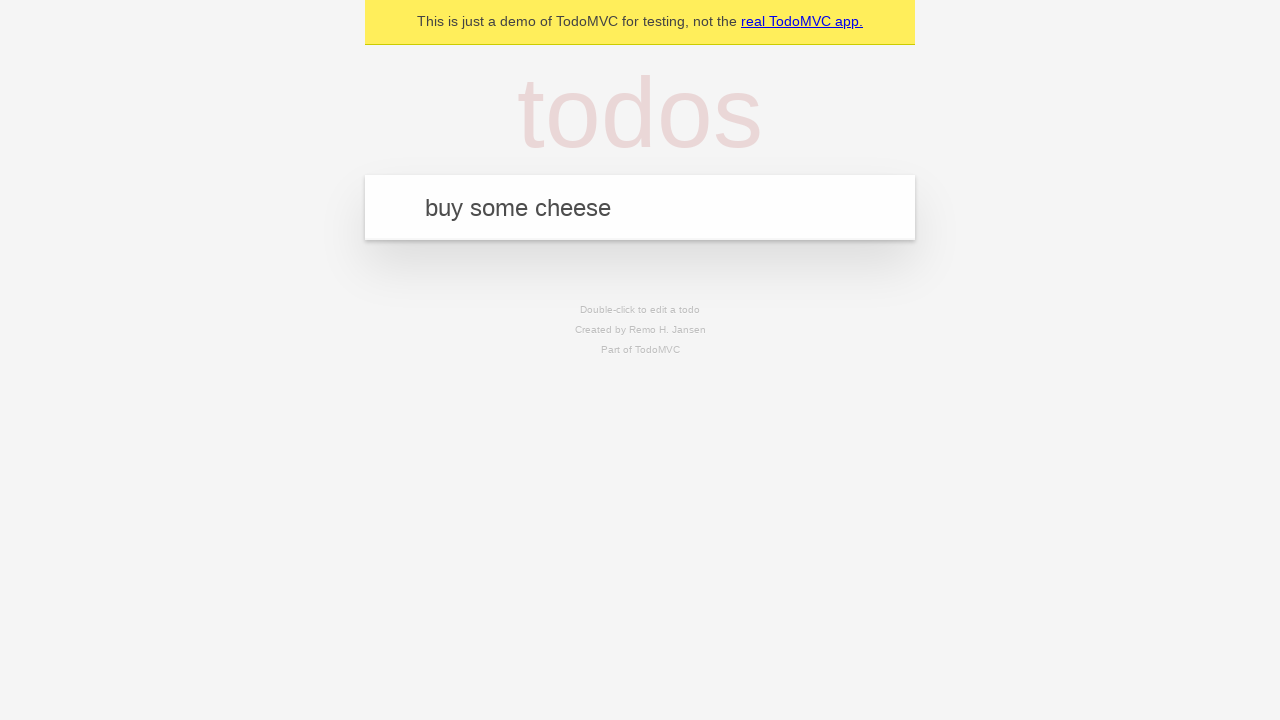

Pressed Enter to add first todo on internal:attr=[placeholder="What needs to be done?"i]
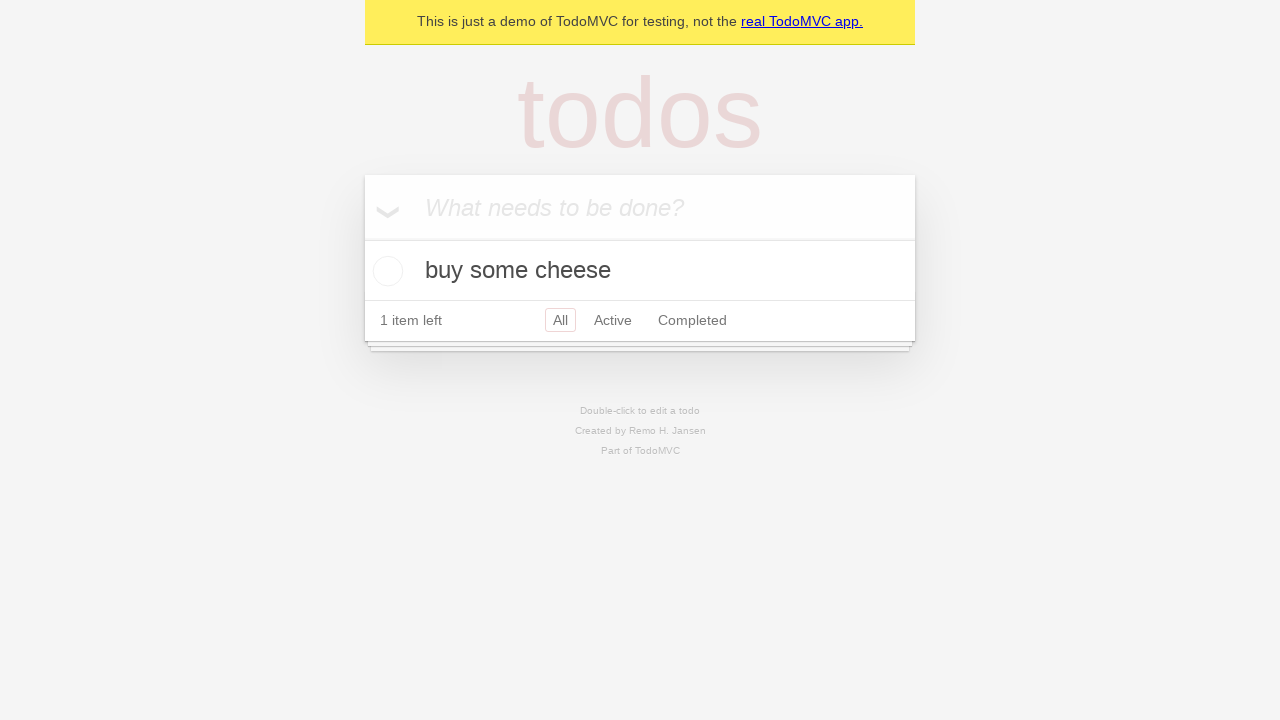

Filled todo input with 'feed the cat' on internal:attr=[placeholder="What needs to be done?"i]
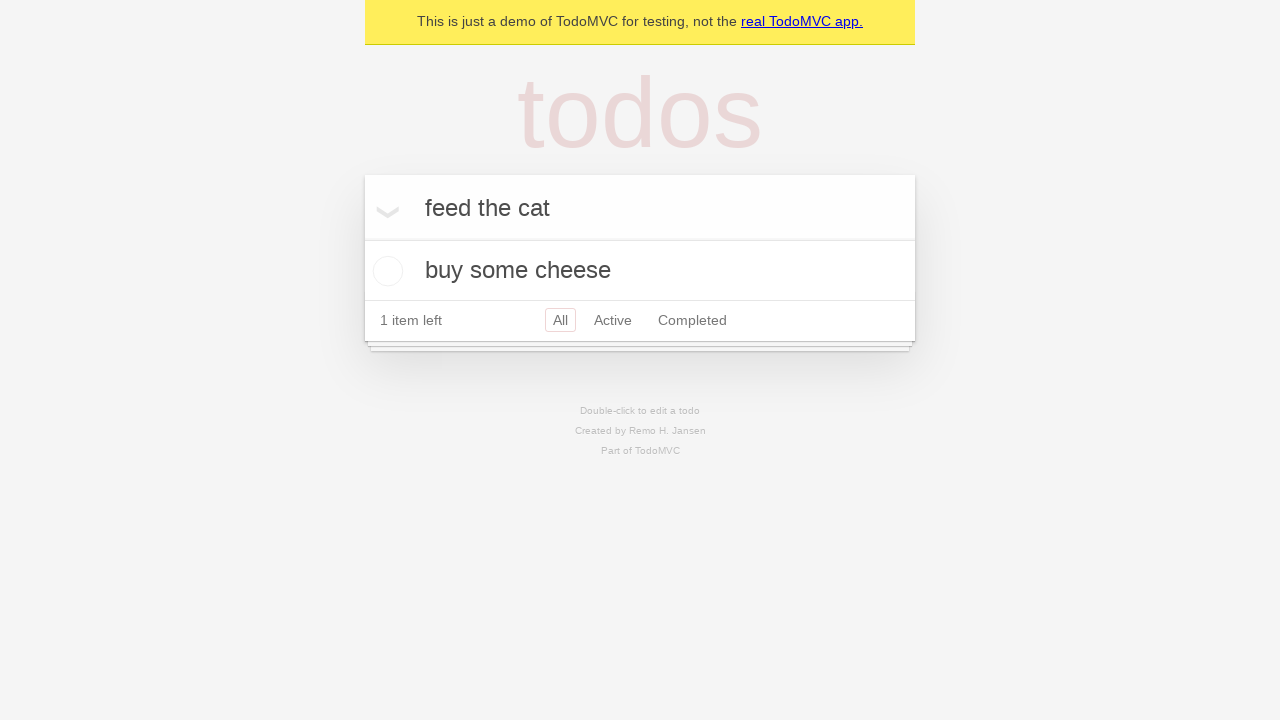

Pressed Enter to add second todo on internal:attr=[placeholder="What needs to be done?"i]
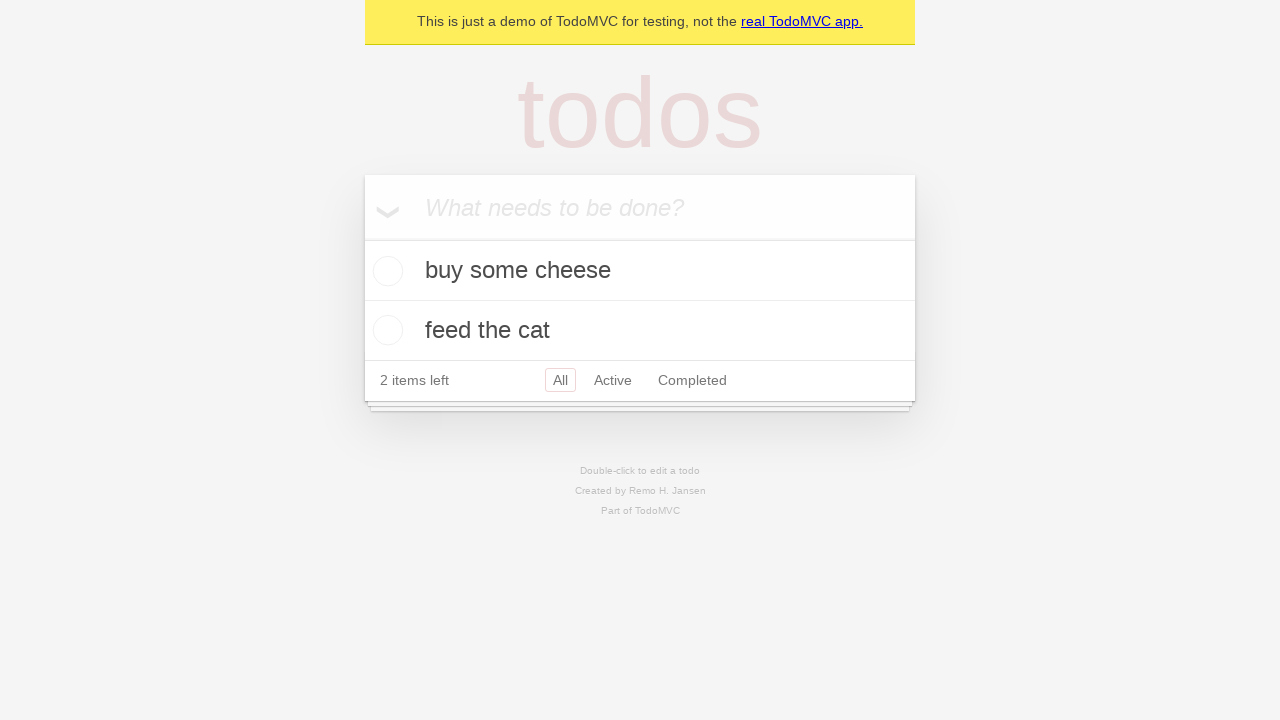

Filled todo input with 'book a doctors appointment' on internal:attr=[placeholder="What needs to be done?"i]
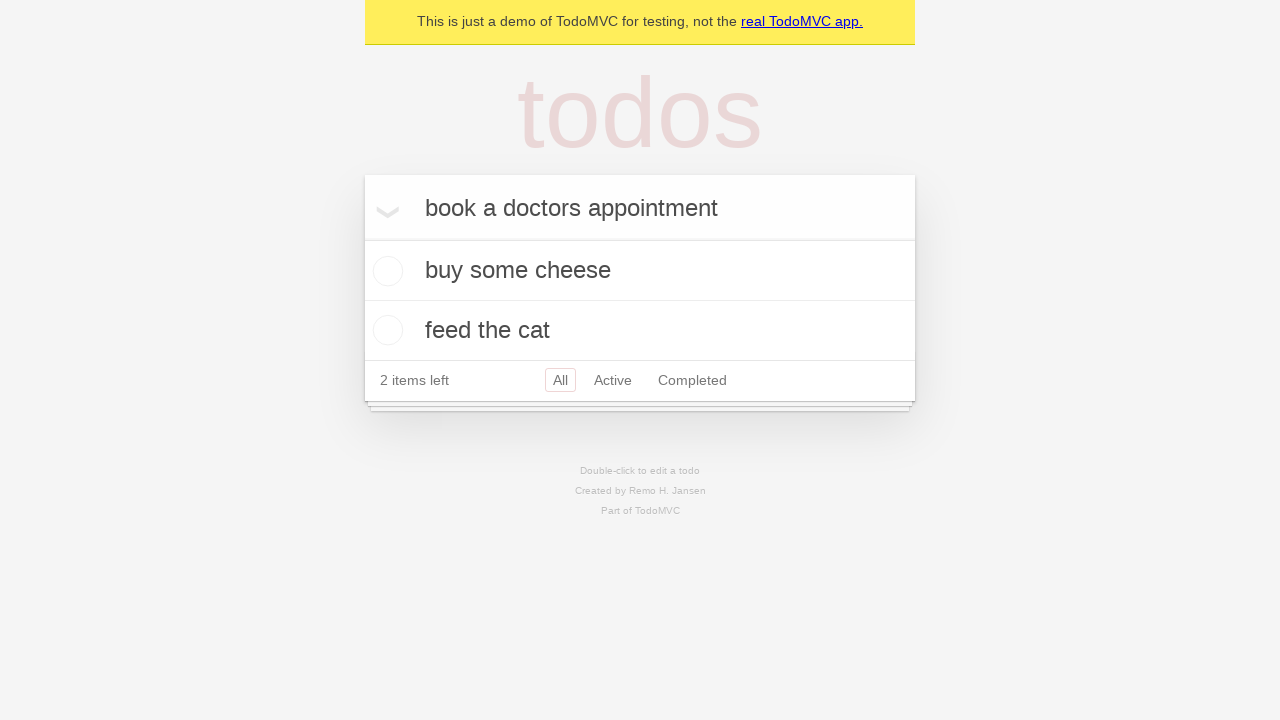

Pressed Enter to add third todo on internal:attr=[placeholder="What needs to be done?"i]
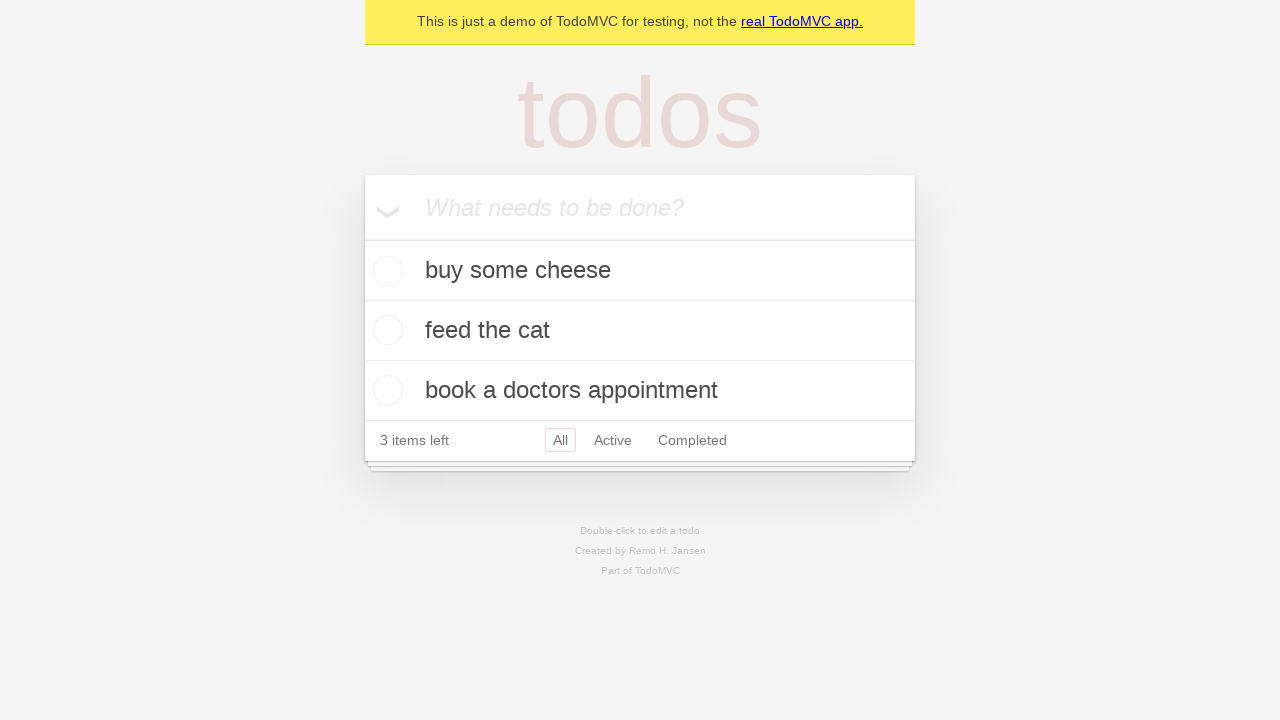

Clicked Active filter link at (613, 440) on internal:role=link[name="Active"i]
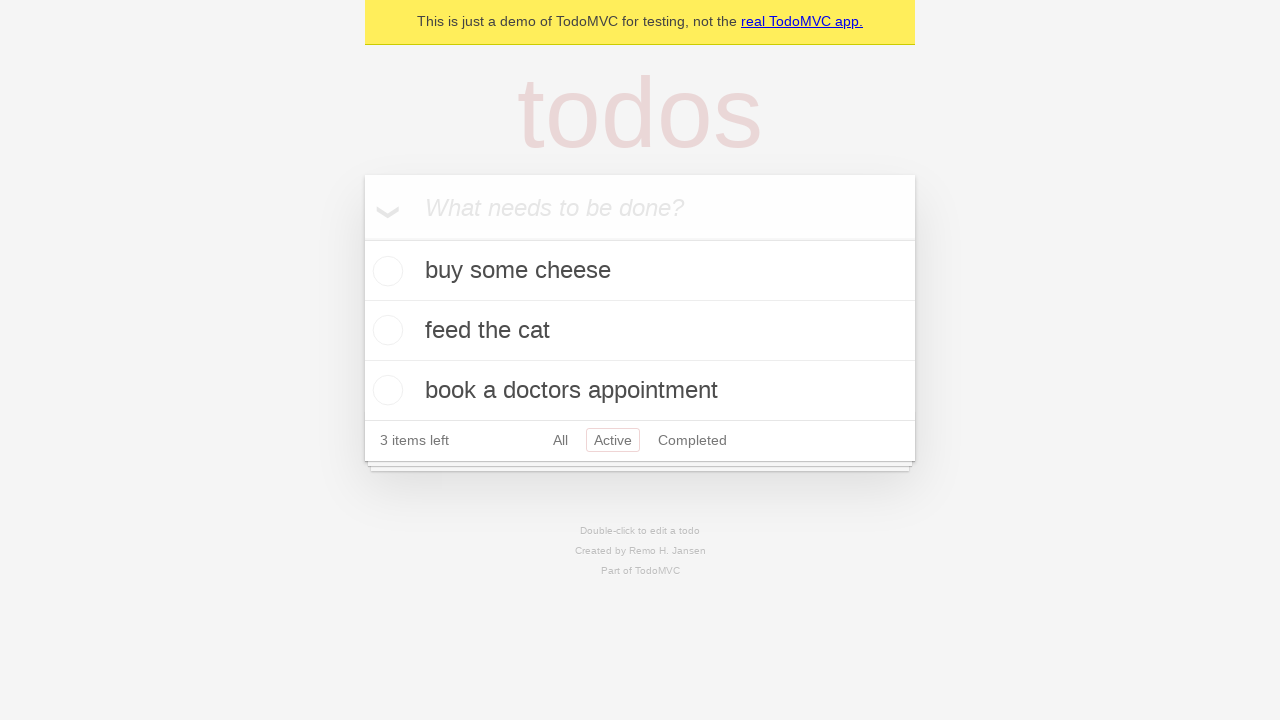

Clicked Completed filter link to verify it is highlighted as the currently applied filter at (692, 440) on internal:role=link[name="Completed"i]
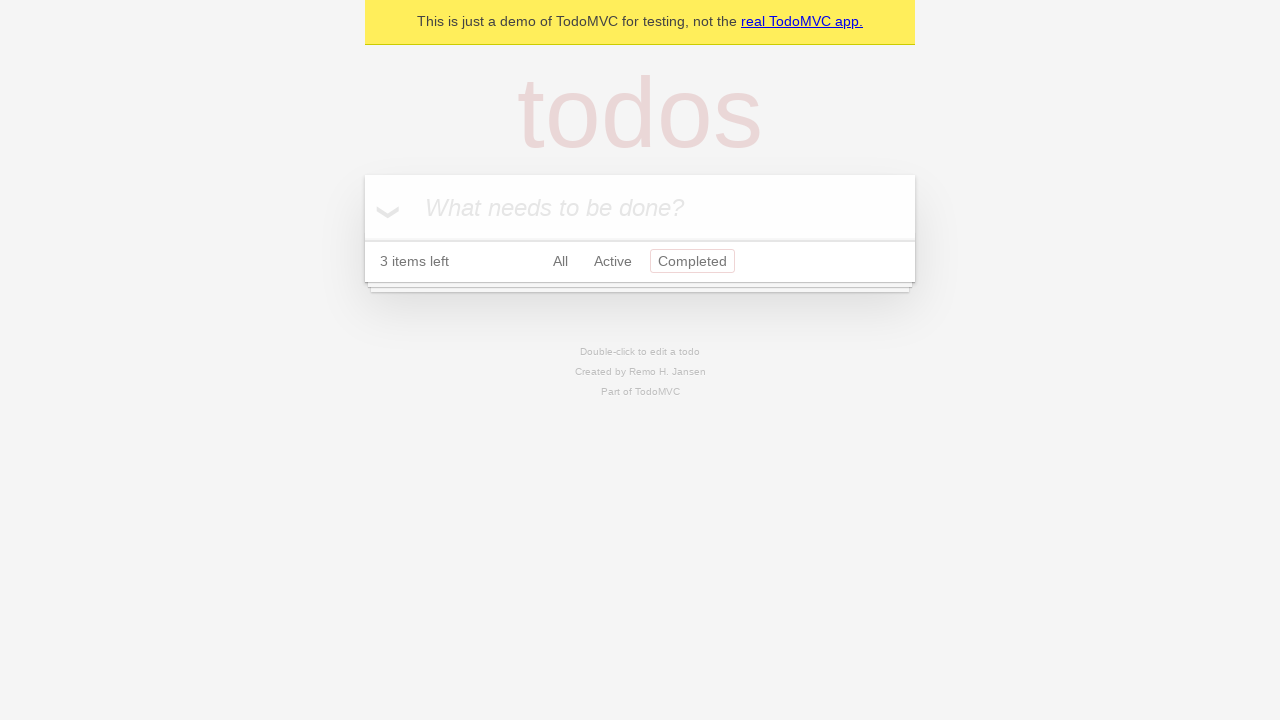

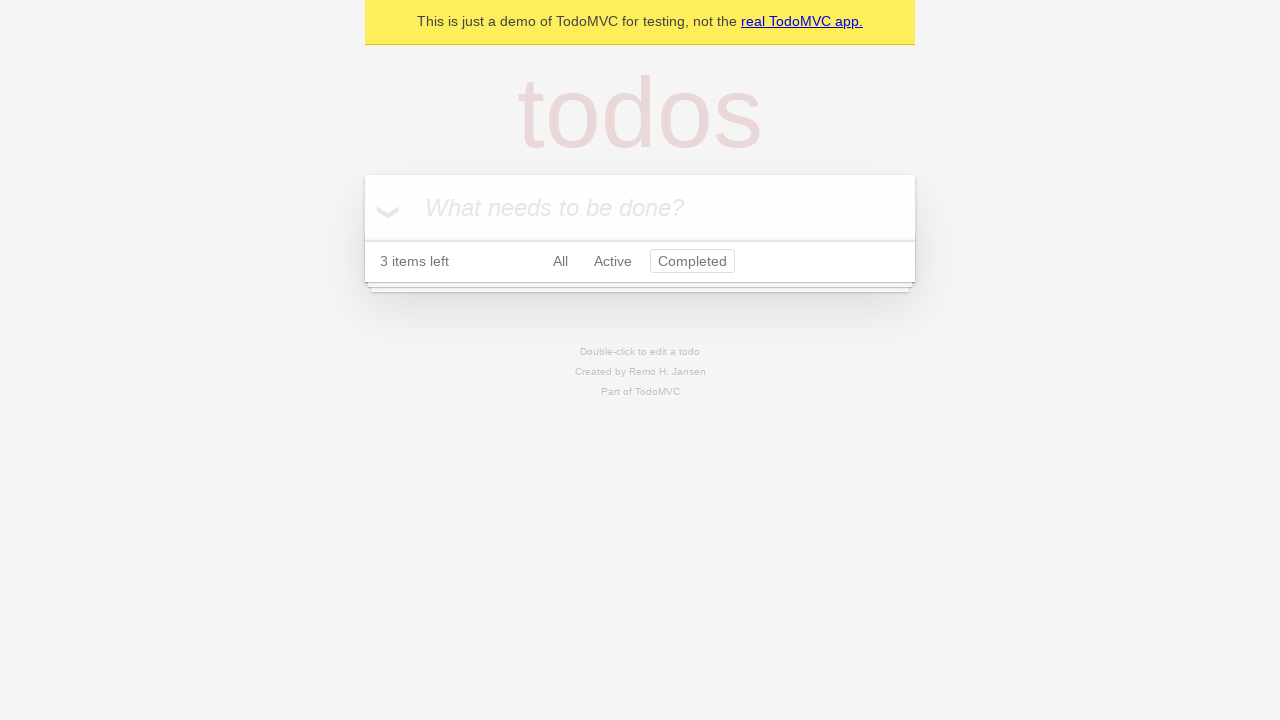